Tests a registration form by filling in personal details including first name, last name, address, email, phone number, selecting a radio button option, and choosing a skill from a dropdown menu.

Starting URL: https://demo.automationtesting.in/Register.html

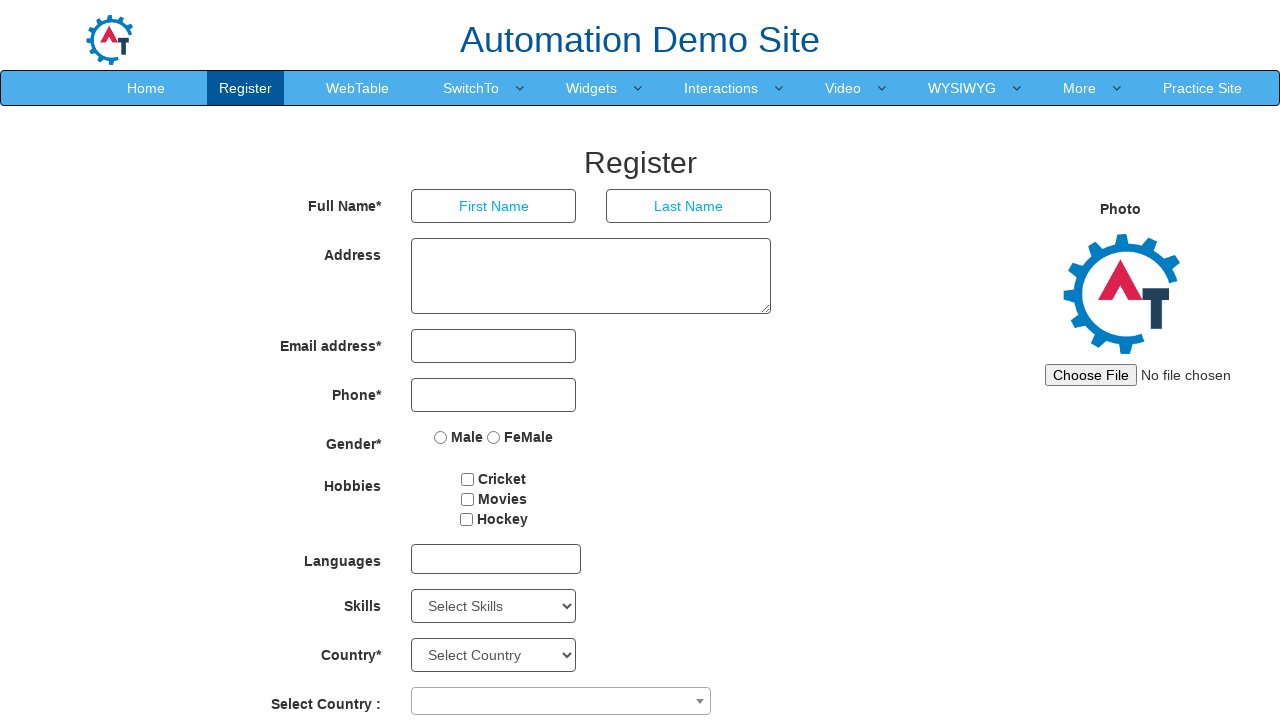

Filled first name field with 'hanumanthu' on input[placeholder='First Name']
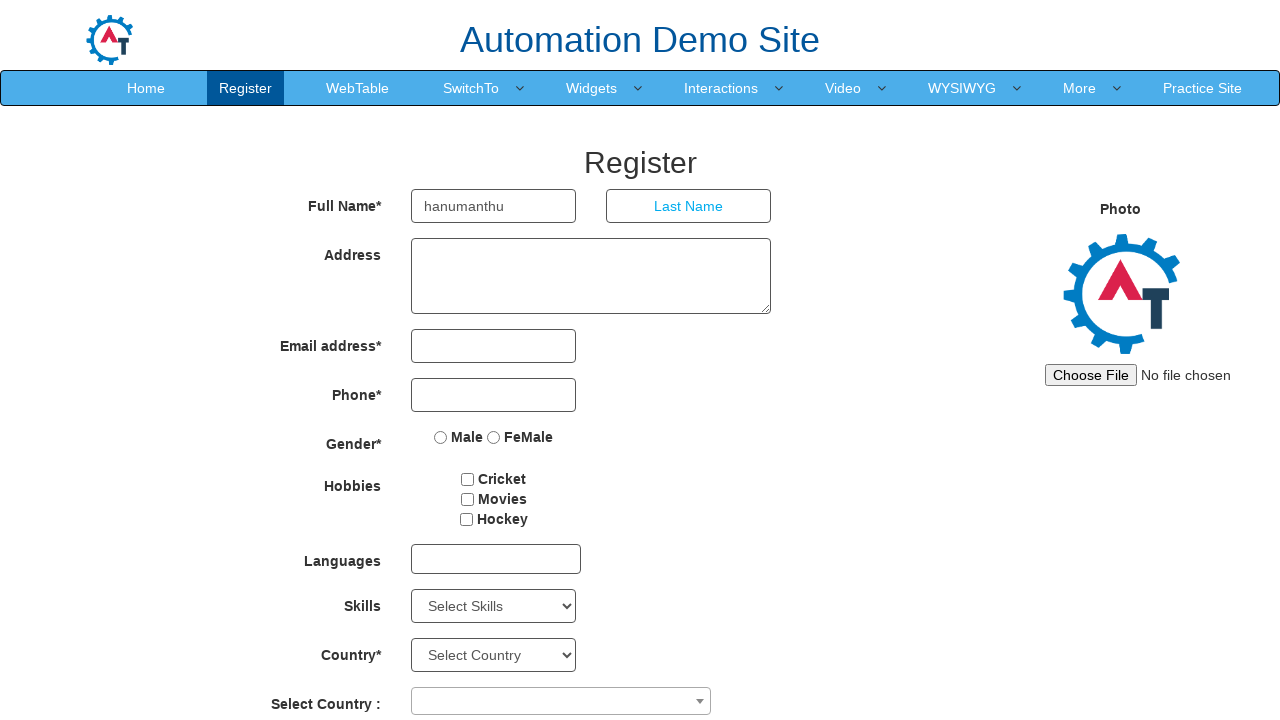

Filled last name field with 'Ramesh' on input[placeholder='Last Name']
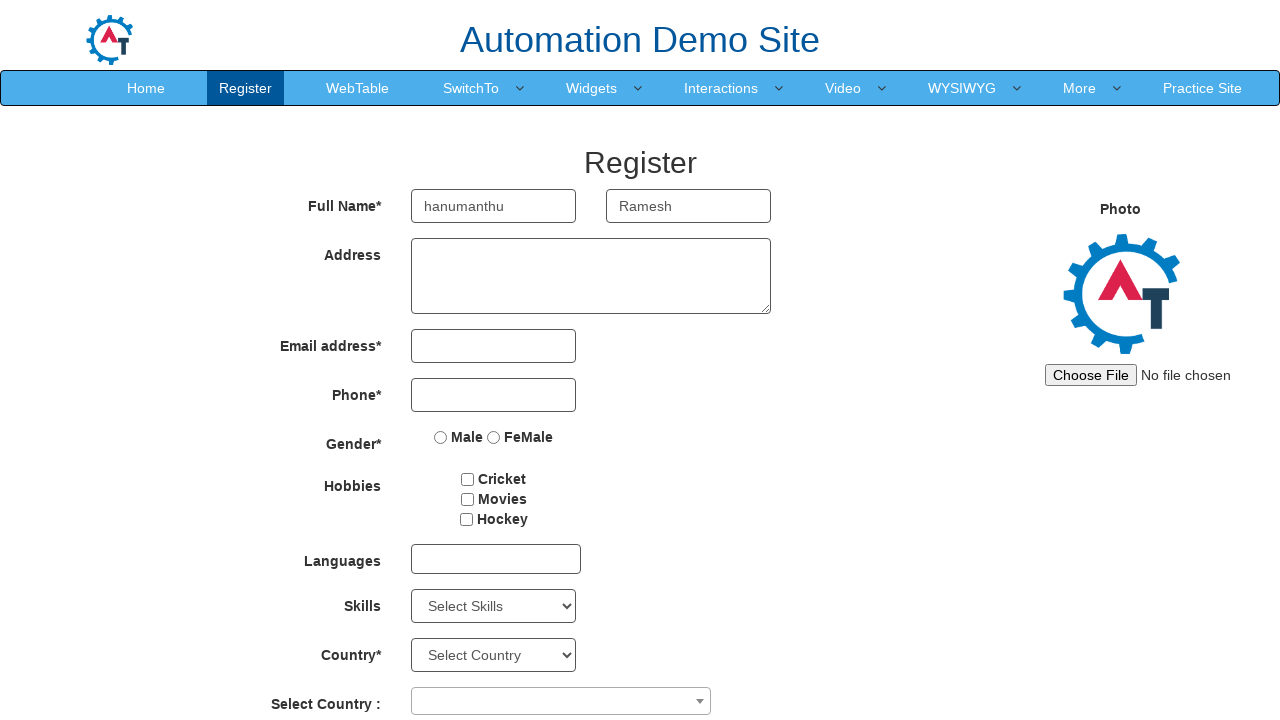

Filled address textarea with 'hi nanna' on textarea[rows='3']
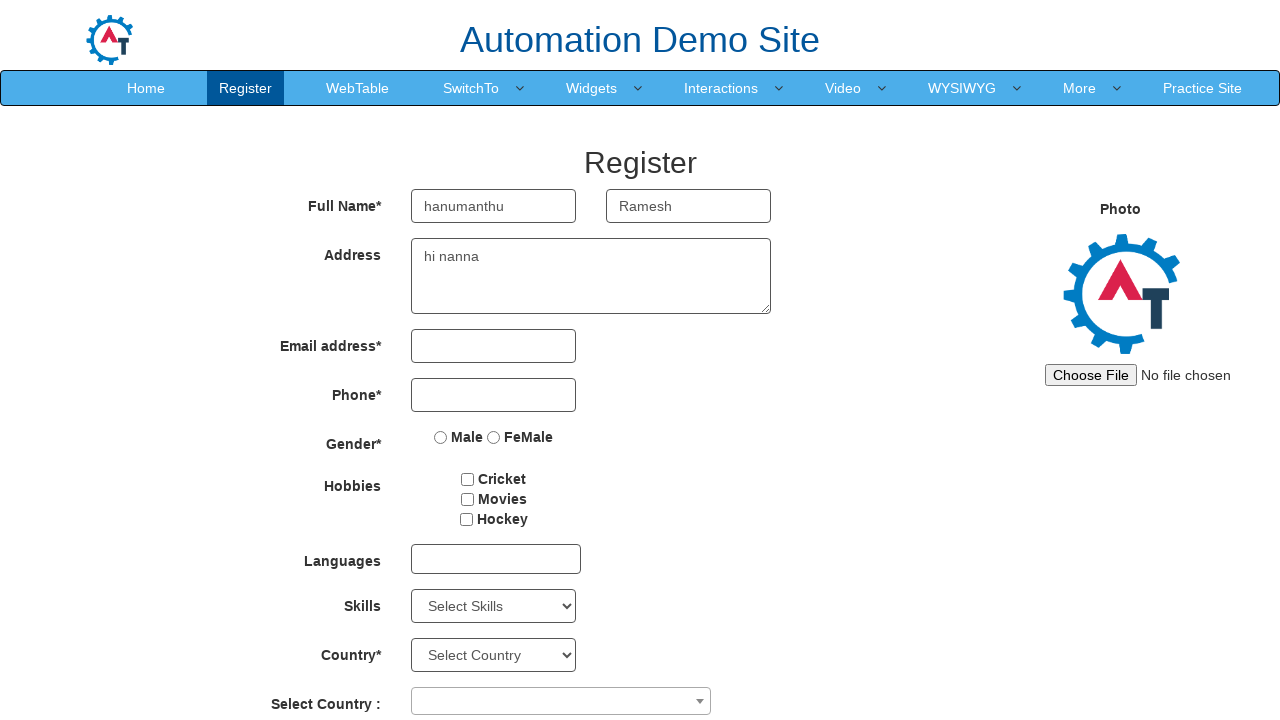

Filled email field with 'hanu@122' on input[type='email']
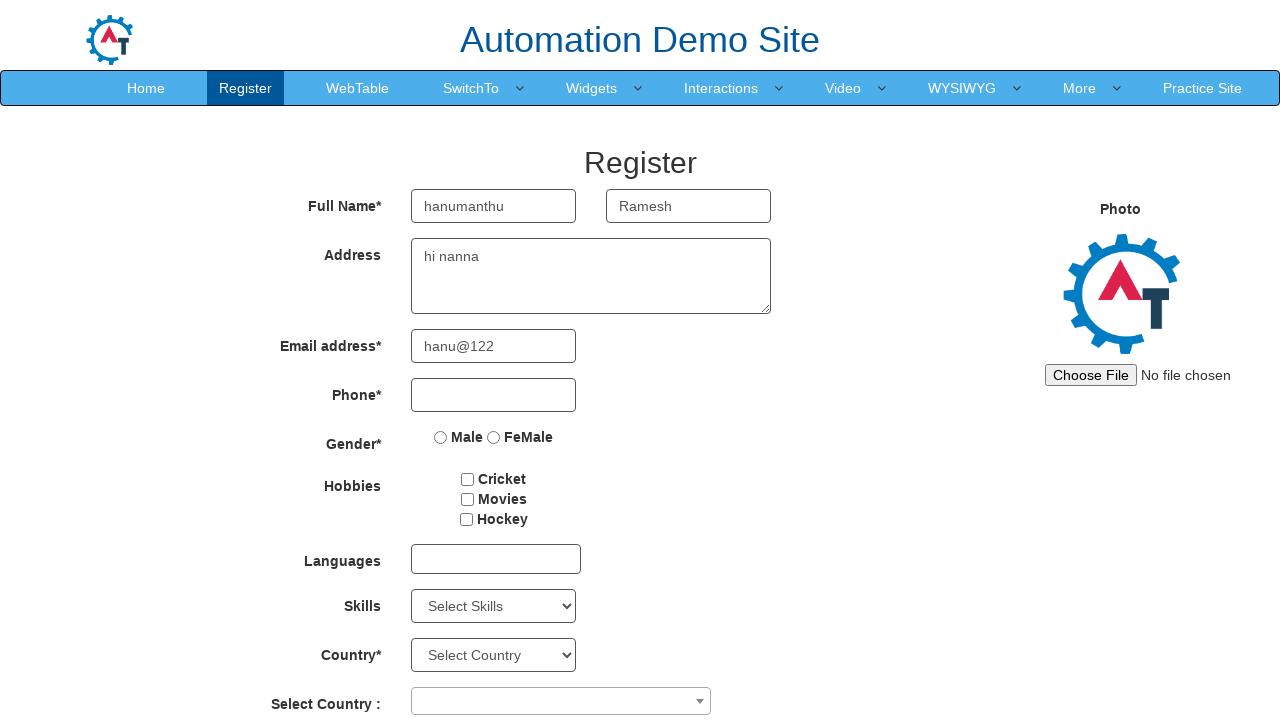

Filled phone number field with '99638345' on input[type='tel']
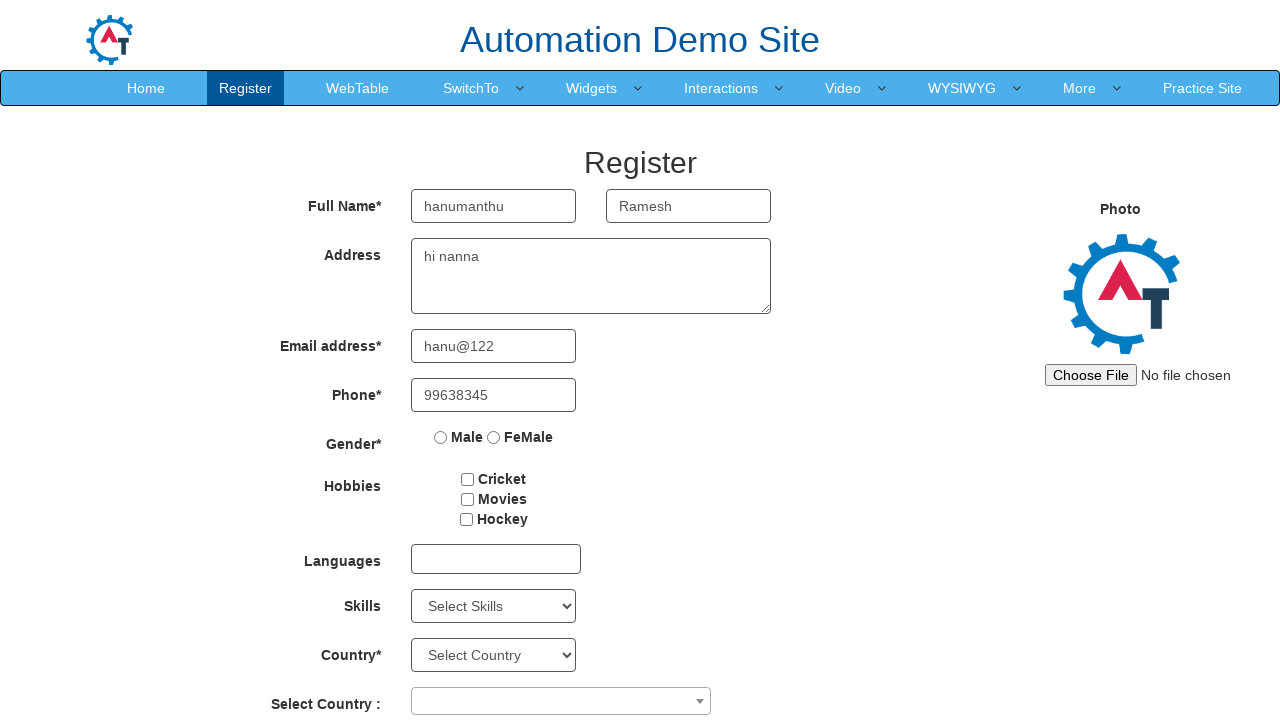

Selected radio button option at (441, 437) on input[name='radiooptions']
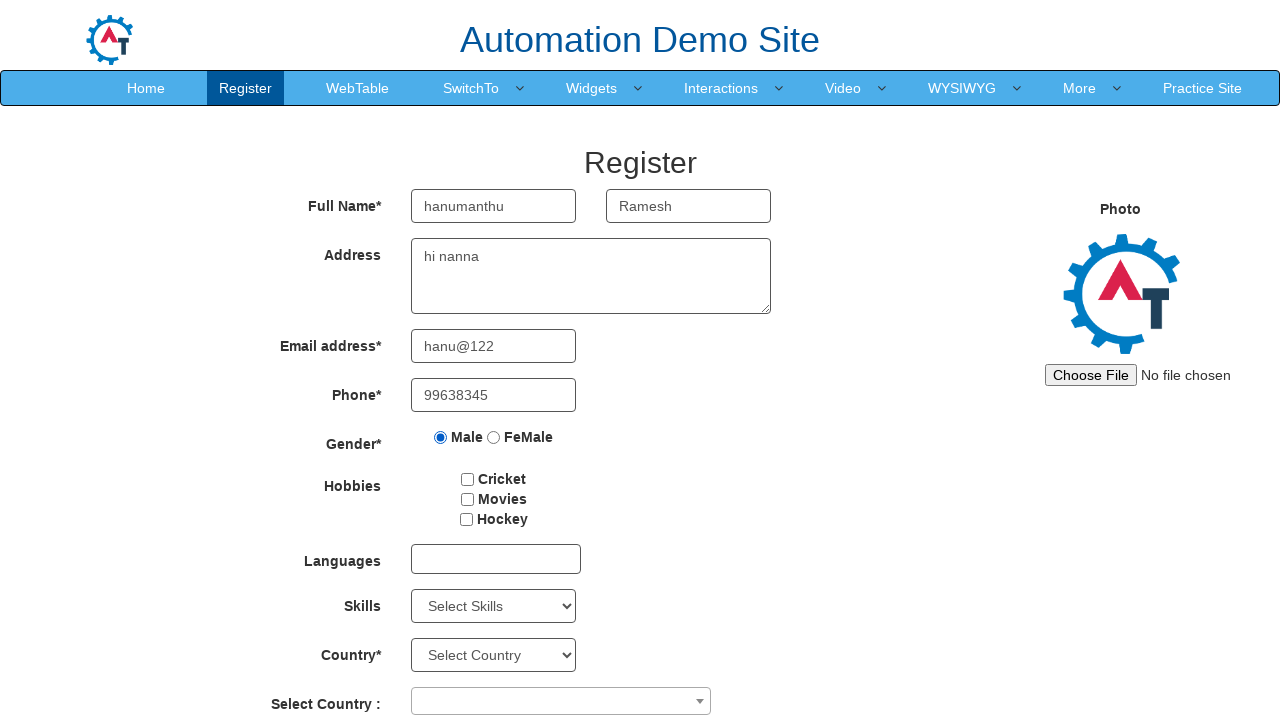

Scrolled down 400 pixels to reveal more form fields
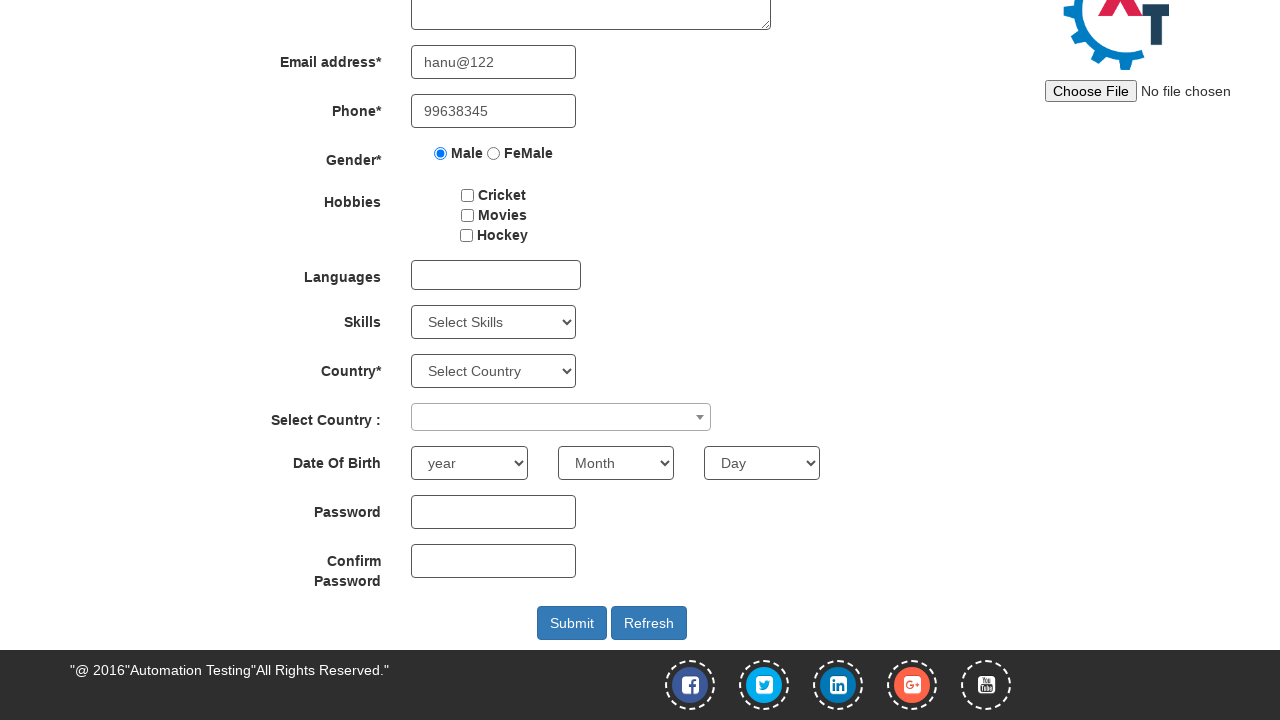

Selected 'Analytics' from skills dropdown menu on select#Skills
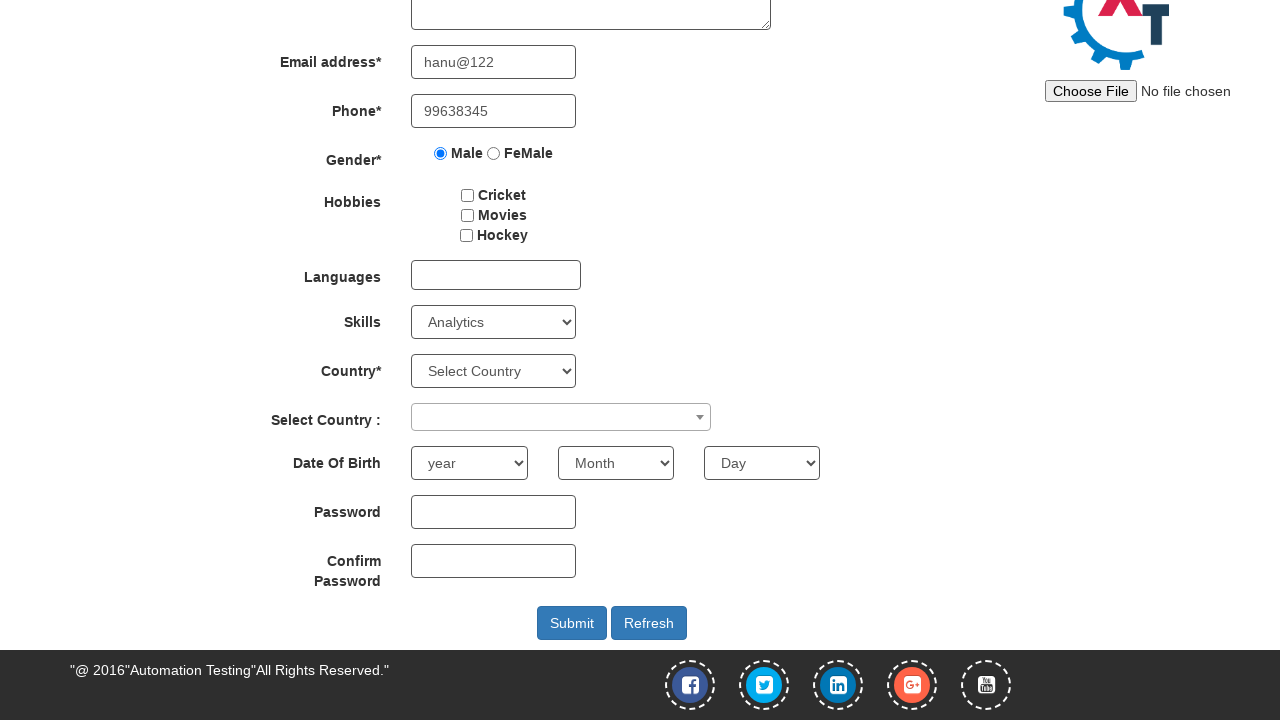

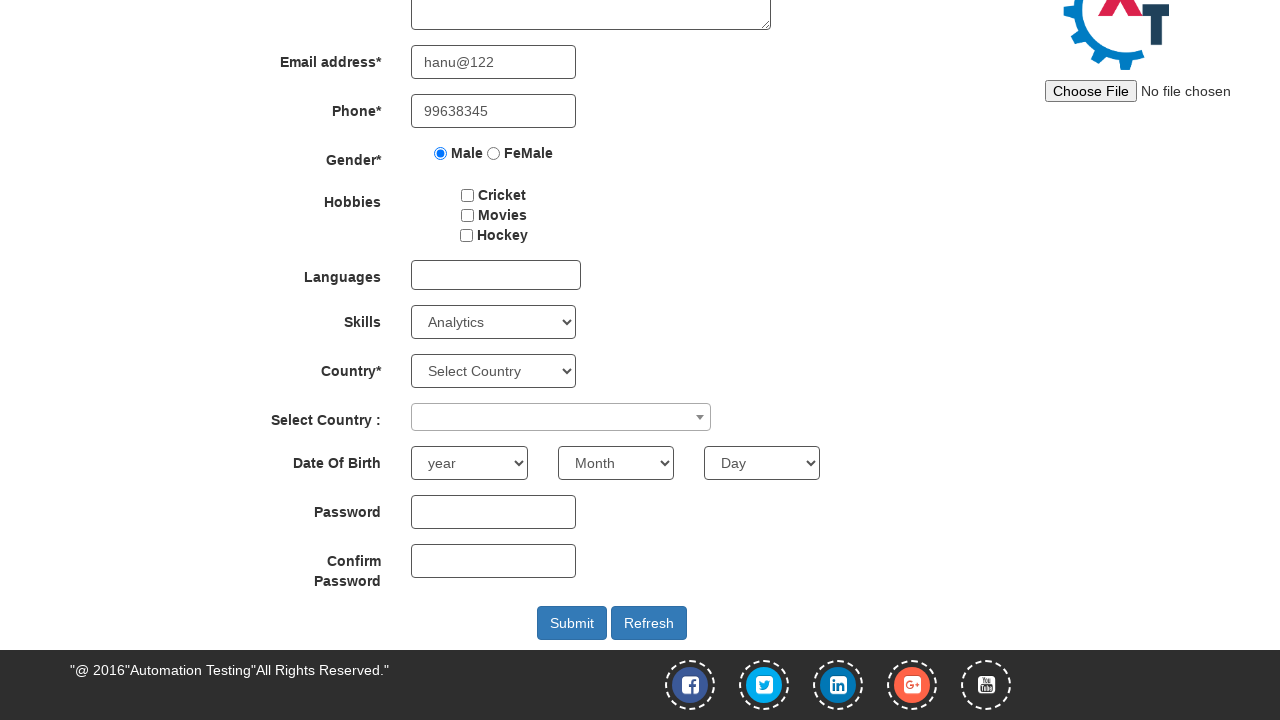